Tests the Dynamic Content page on The Internet Heroku app by navigating to the page and validating that images and text content are displayed across three rows of dynamic content.

Starting URL: https://the-internet.herokuapp.com

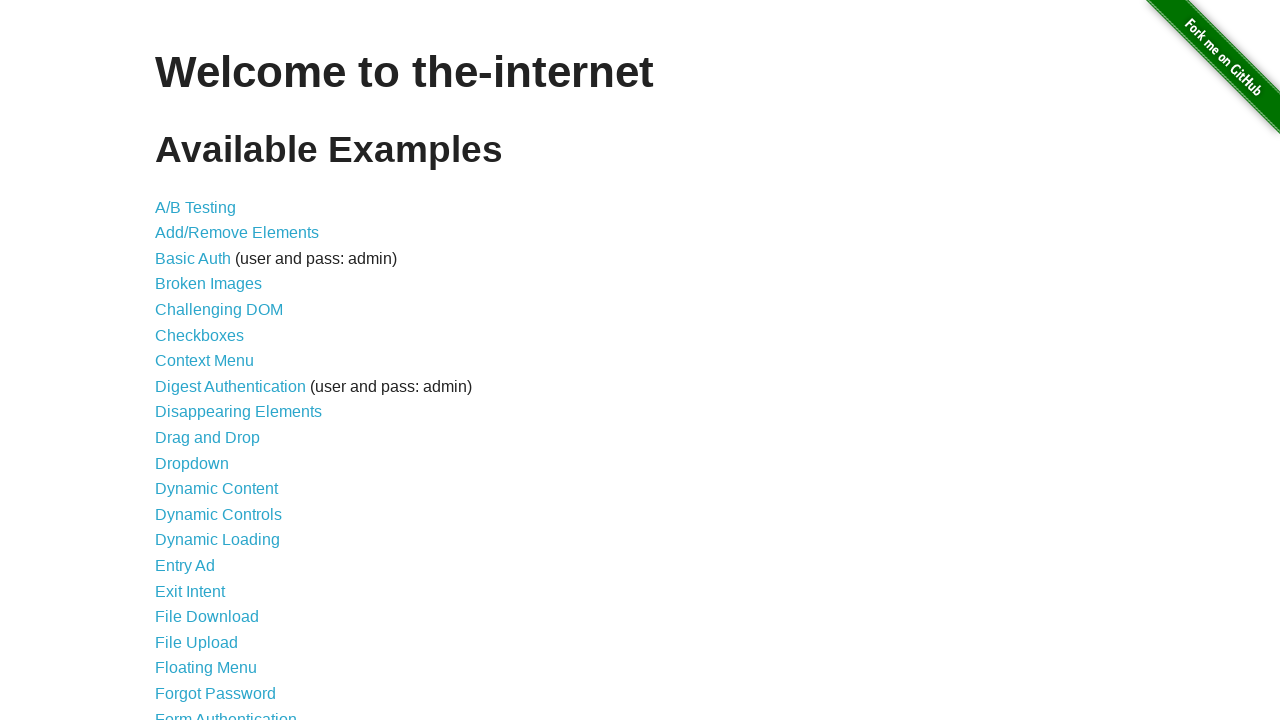

Clicked on Dynamic Content link at (216, 489) on a[href='/dynamic_content']
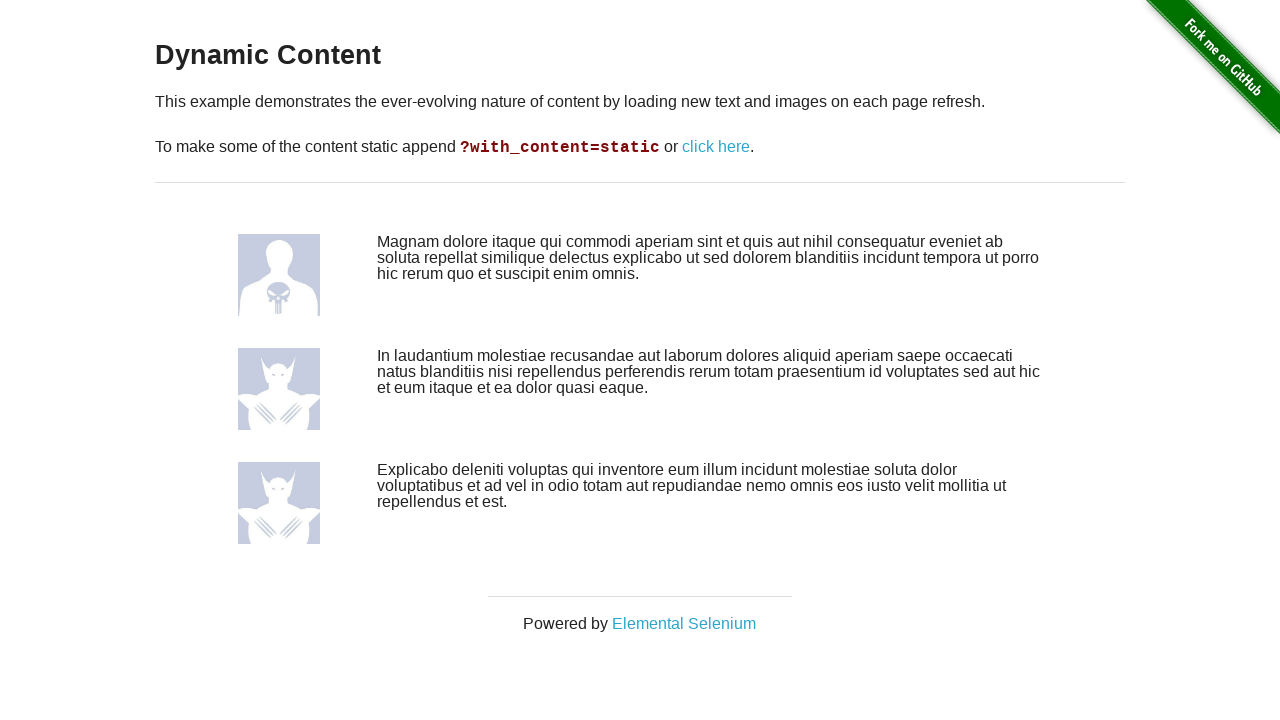

Dynamic Content page loaded and footer is visible
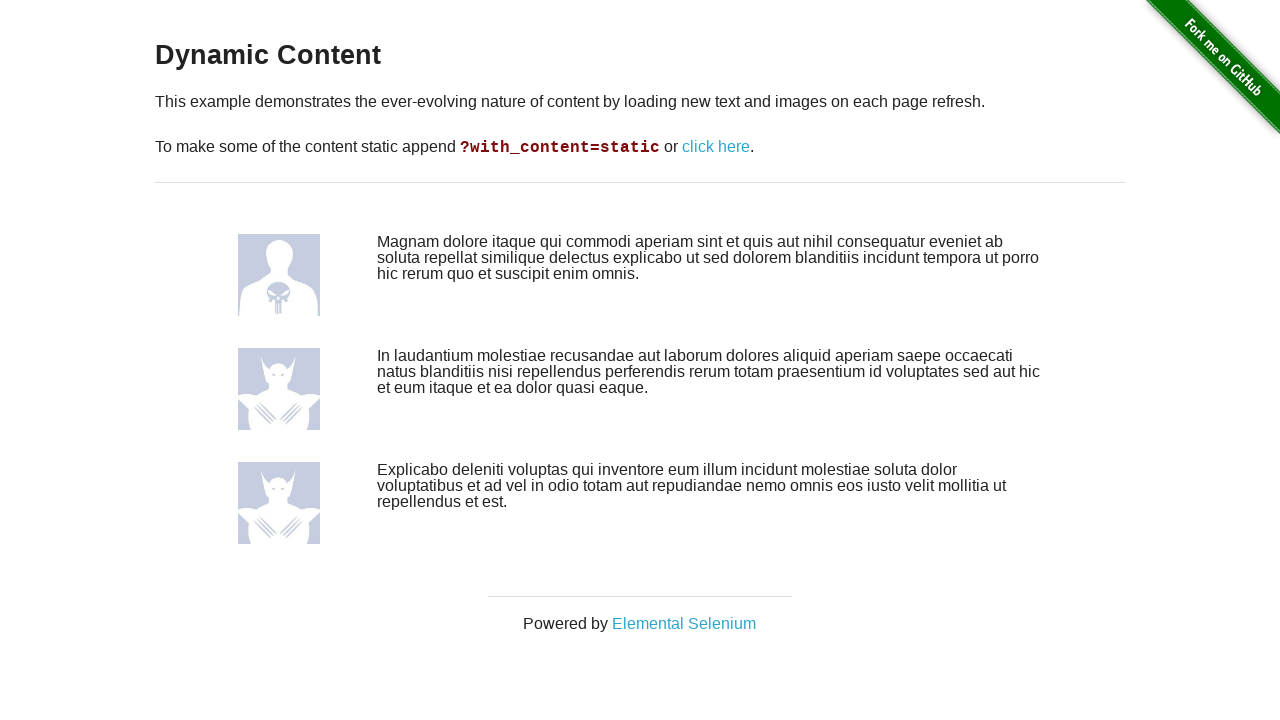

Located first row image element
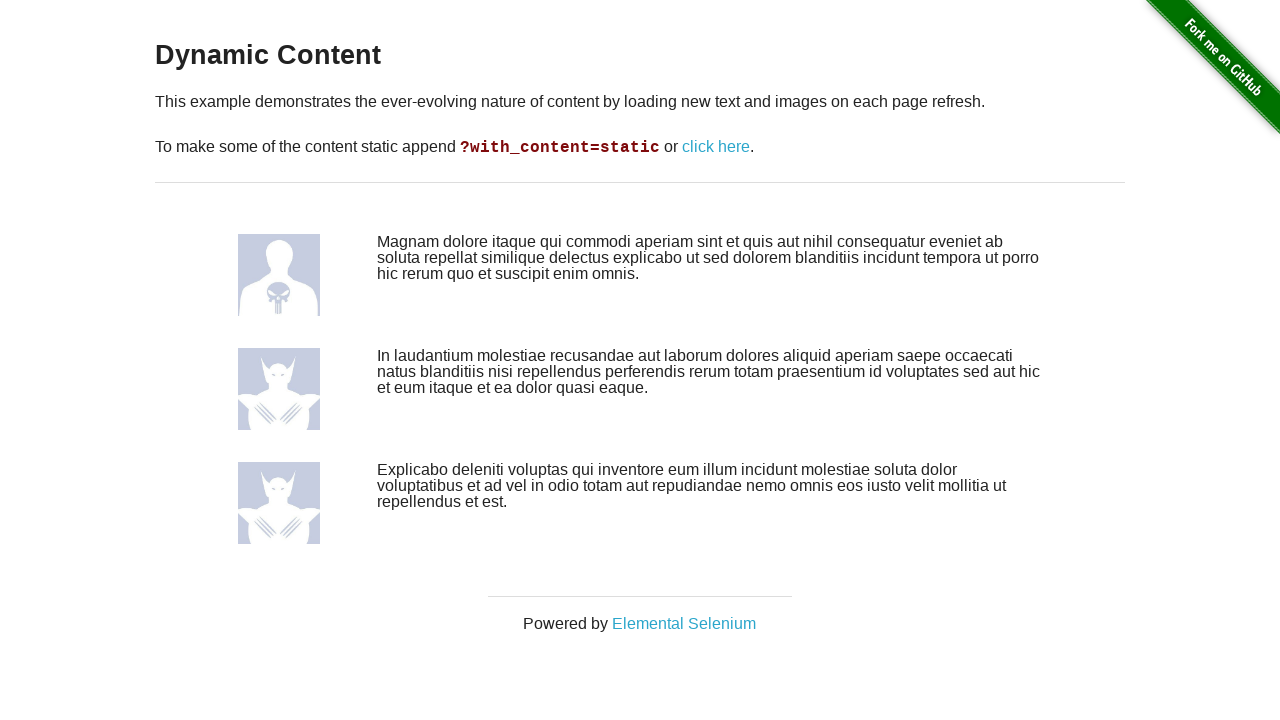

Verified first row image is visible
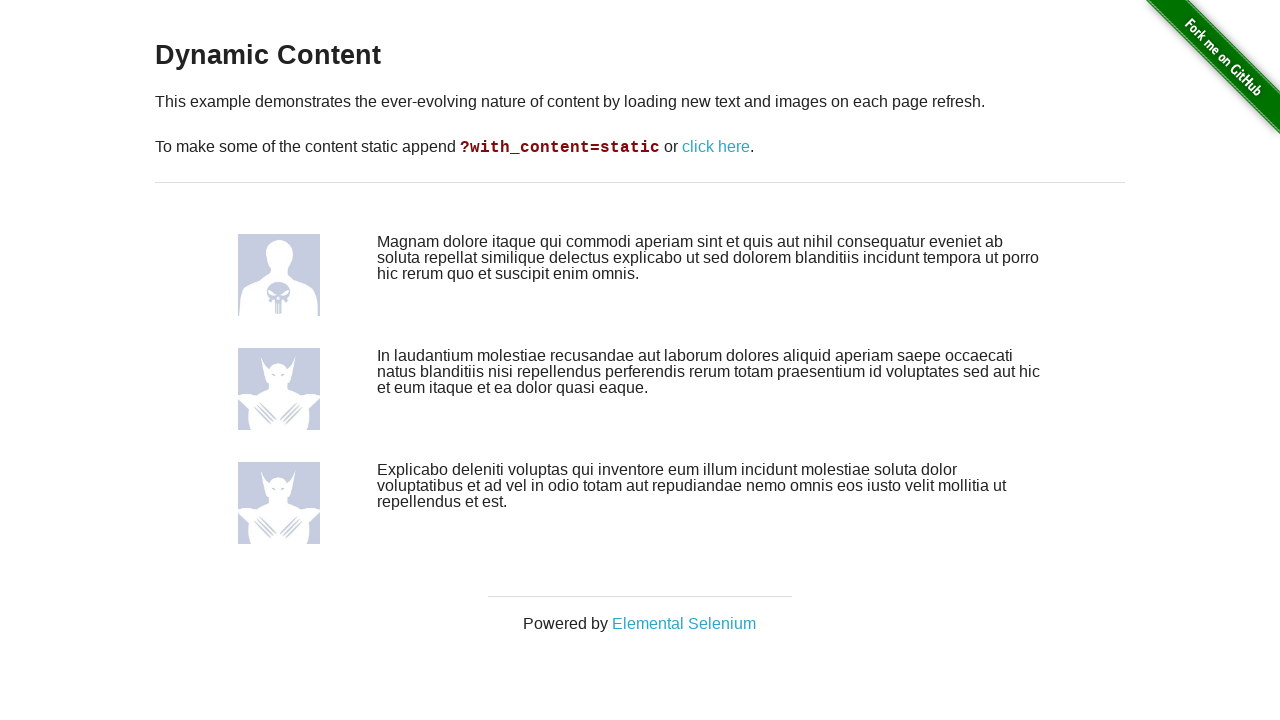

Retrieved first row image src: /img/avatars/Original-Facebook-Geek-Profile-Avatar-3.jpg
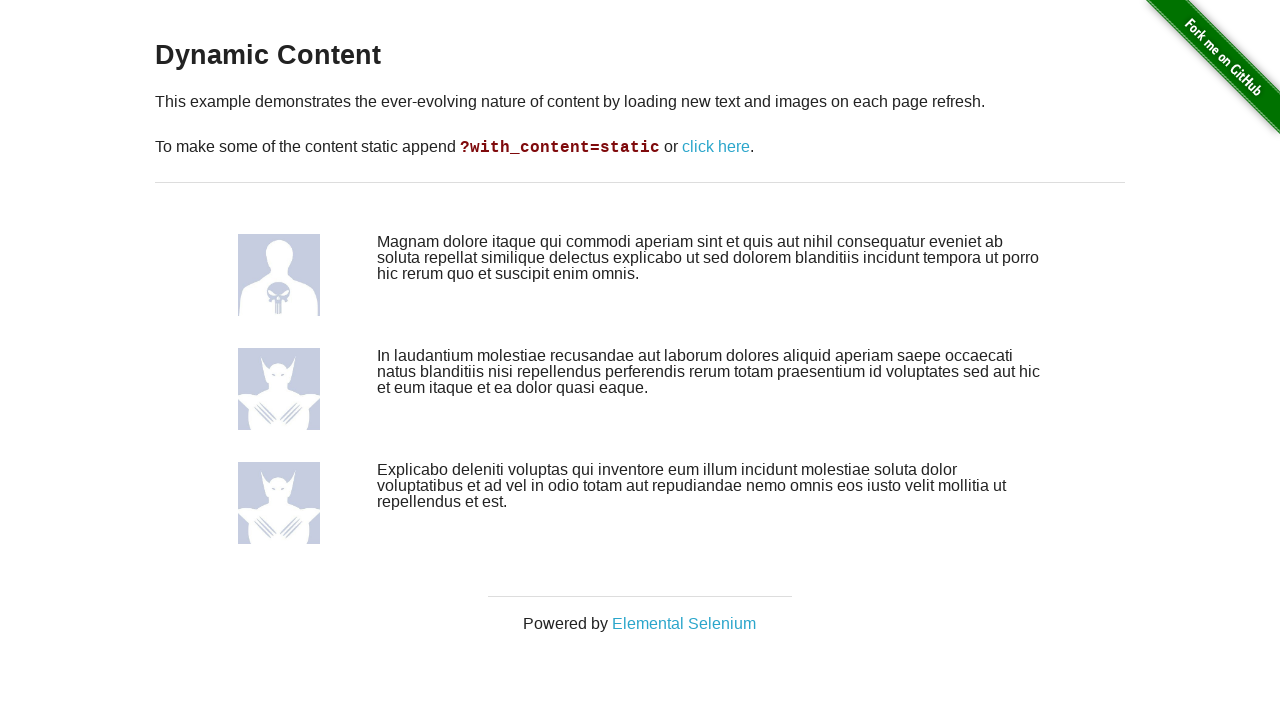

Located first row text element
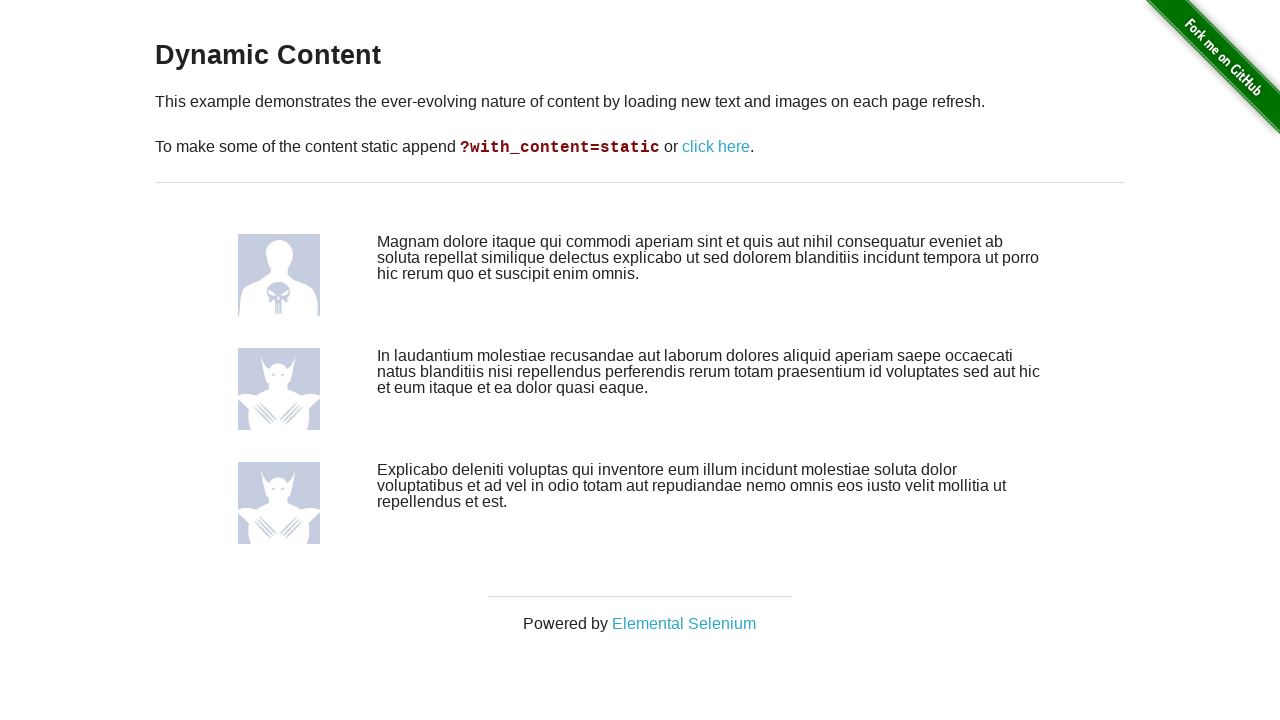

Verified first row text is visible
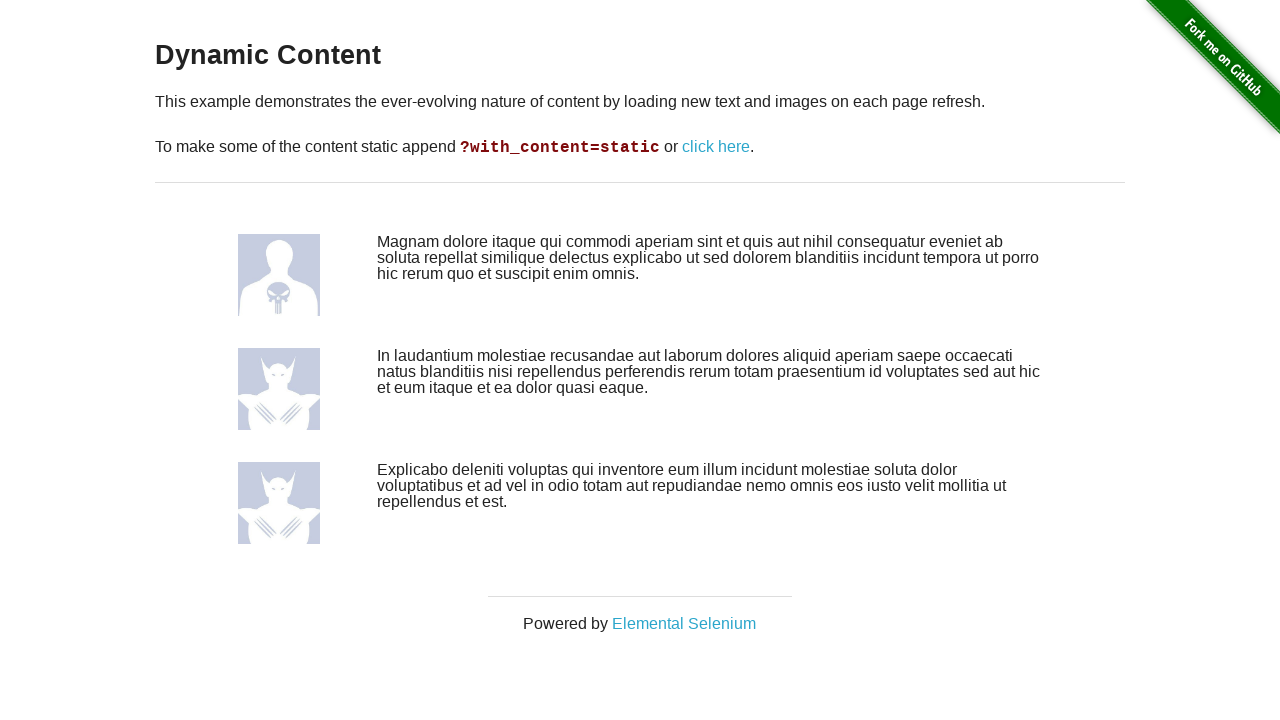

Retrieved first row text: Magnam dolore itaque qui commodi aperiam sint et quis aut nihil consequatur eveniet ab soluta repellat similique delectus explicabo ut sed dolorem blanditiis incidunt tempora ut porro hic rerum quo et suscipit enim omnis.



In laudantium molestiae recusandae aut laborum dolores aliquid aperiam saepe occaecati natus blanditiis nisi repellendus perferendis rerum totam praesentium id voluptates sed aut hic et eum itaque et ea dolor quasi eaque.



Explicabo deleniti voluptas qui inventore eum illum incidunt molestiae soluta dolor voluptatibus et ad vel in odio totam aut repudiandae nemo omnis eos iusto velit mollitia ut repellendus et est.



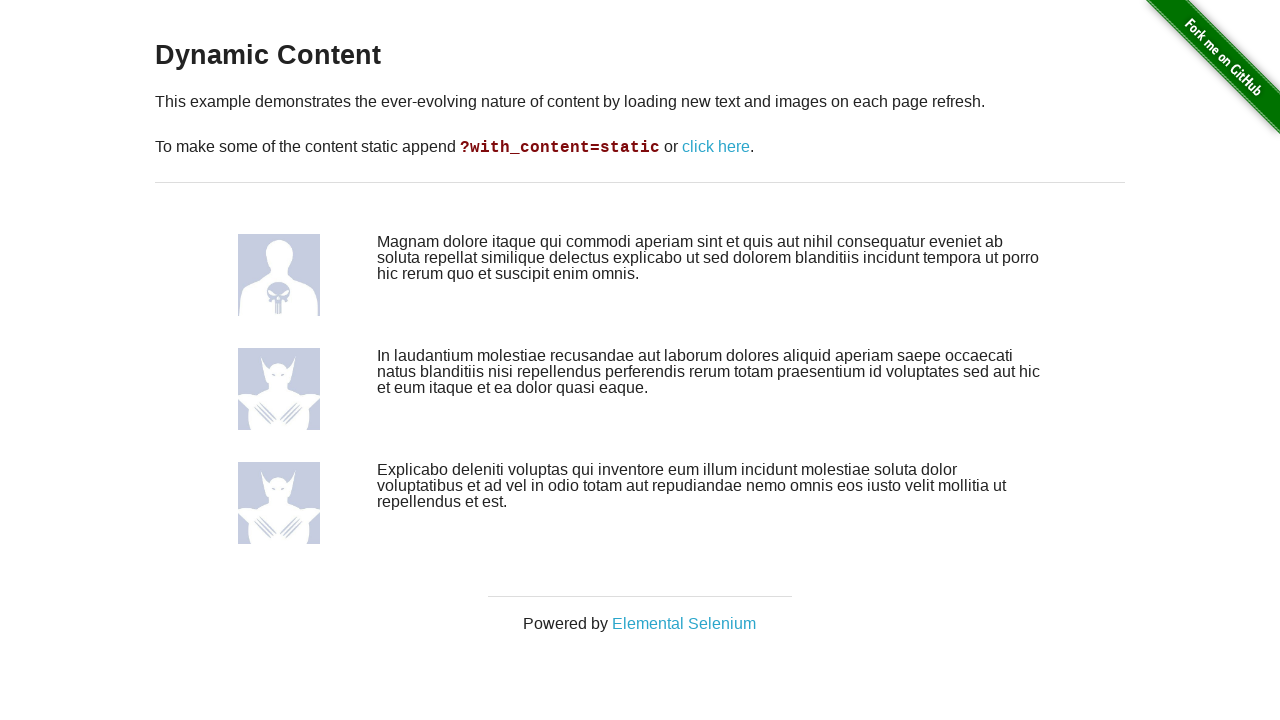

Located second row image element
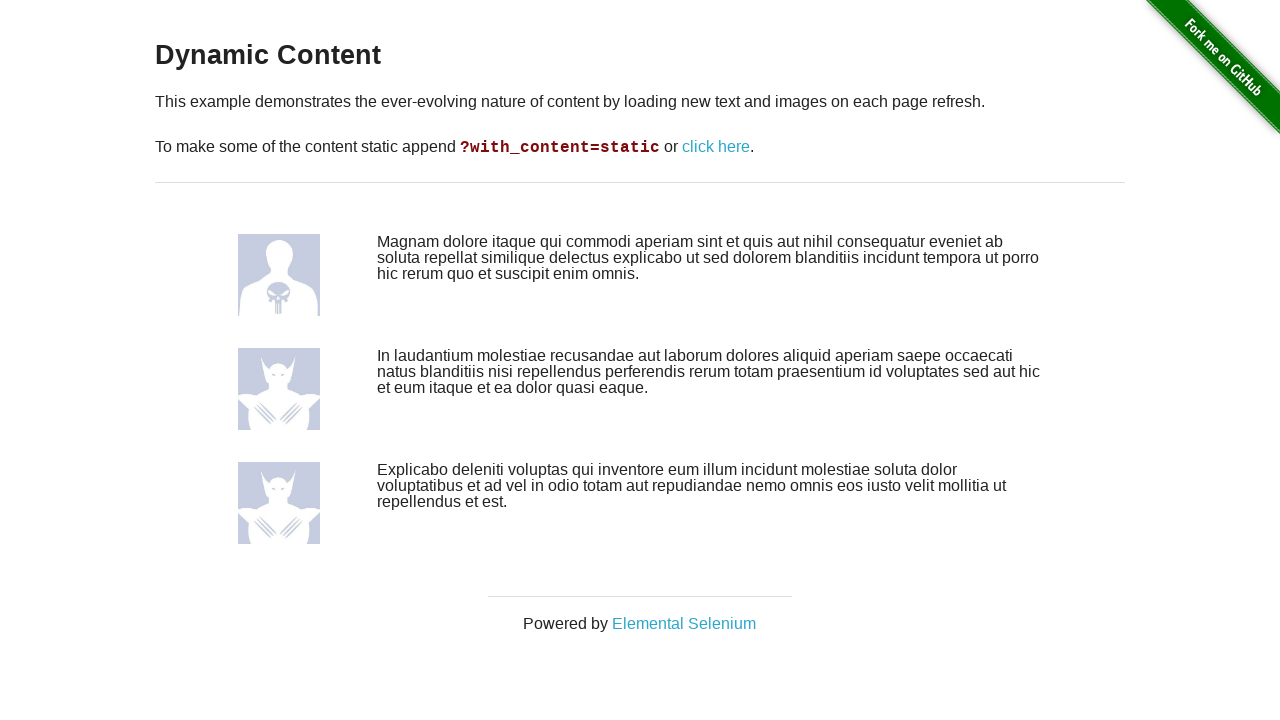

Verified second row image is visible
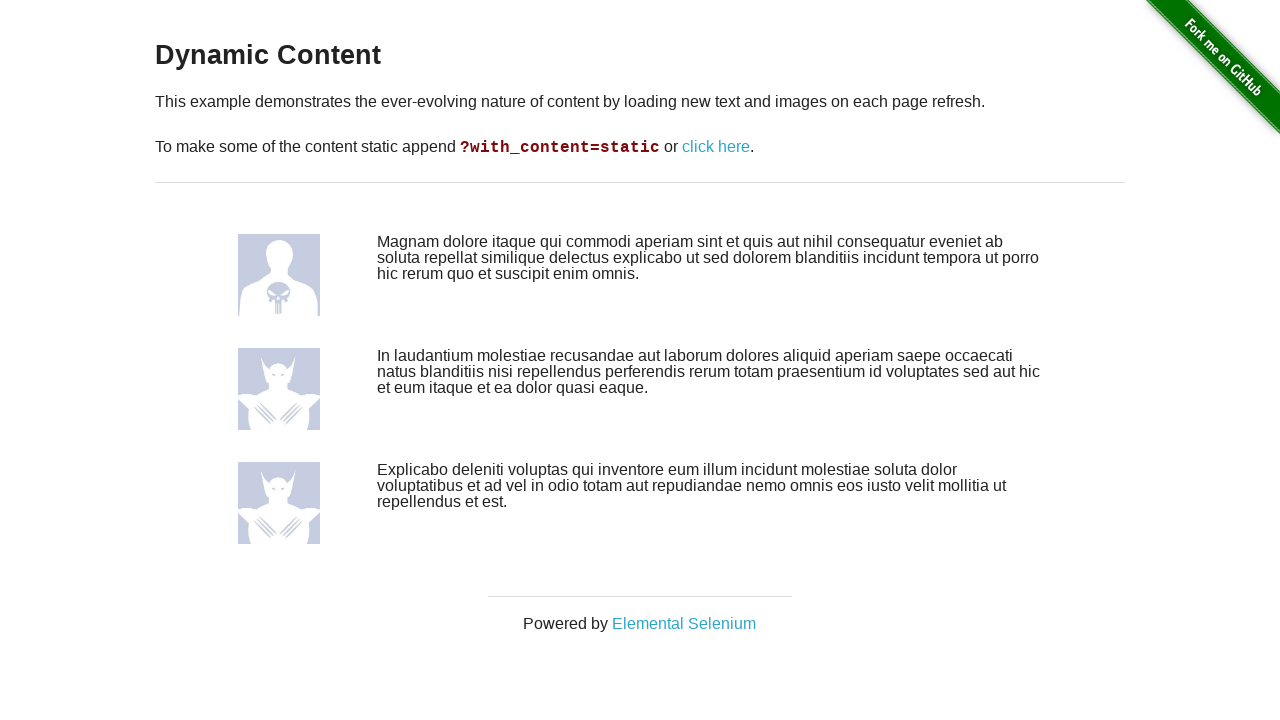

Retrieved second row image src: /img/avatars/Original-Facebook-Geek-Profile-Avatar-5.jpg
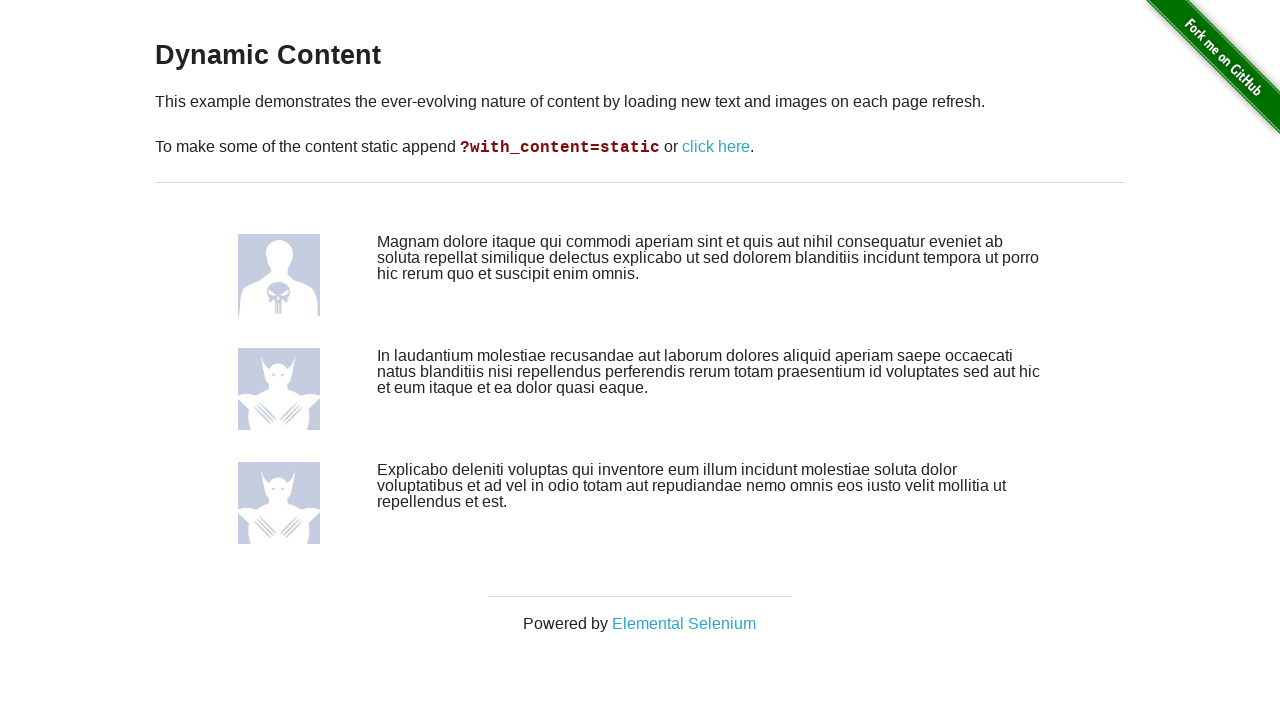

Located second row text element
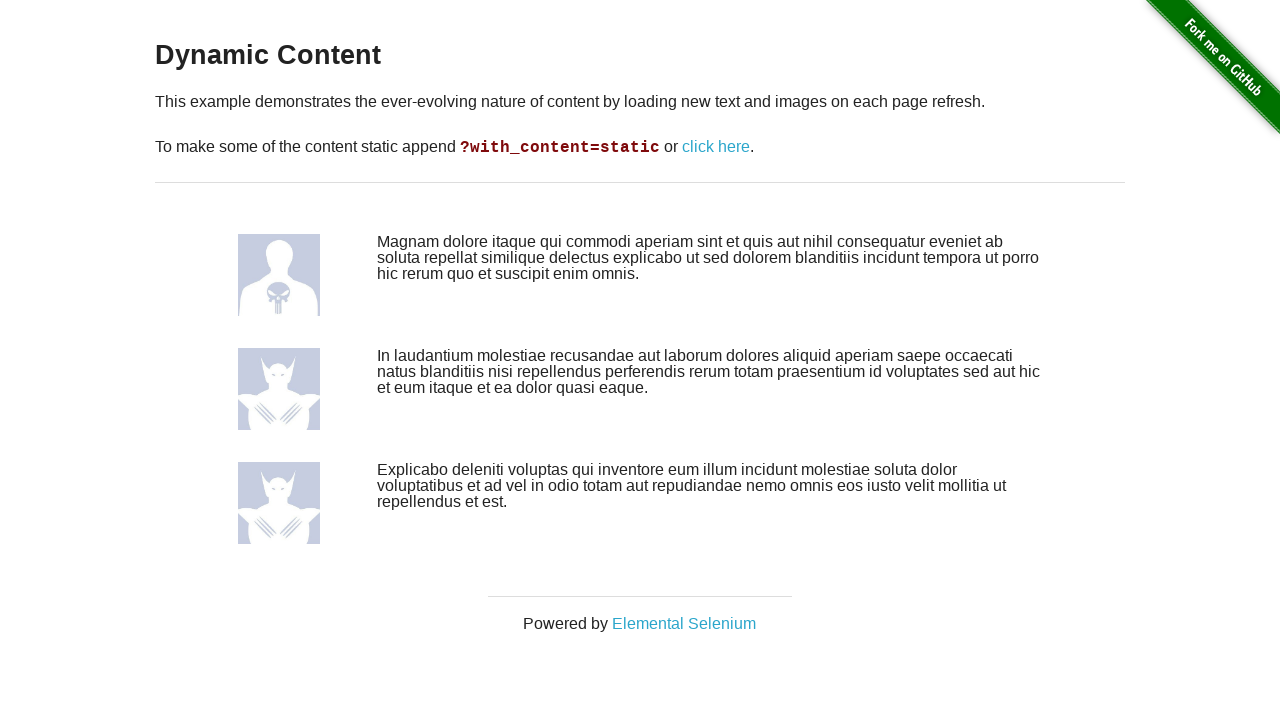

Verified second row text is visible
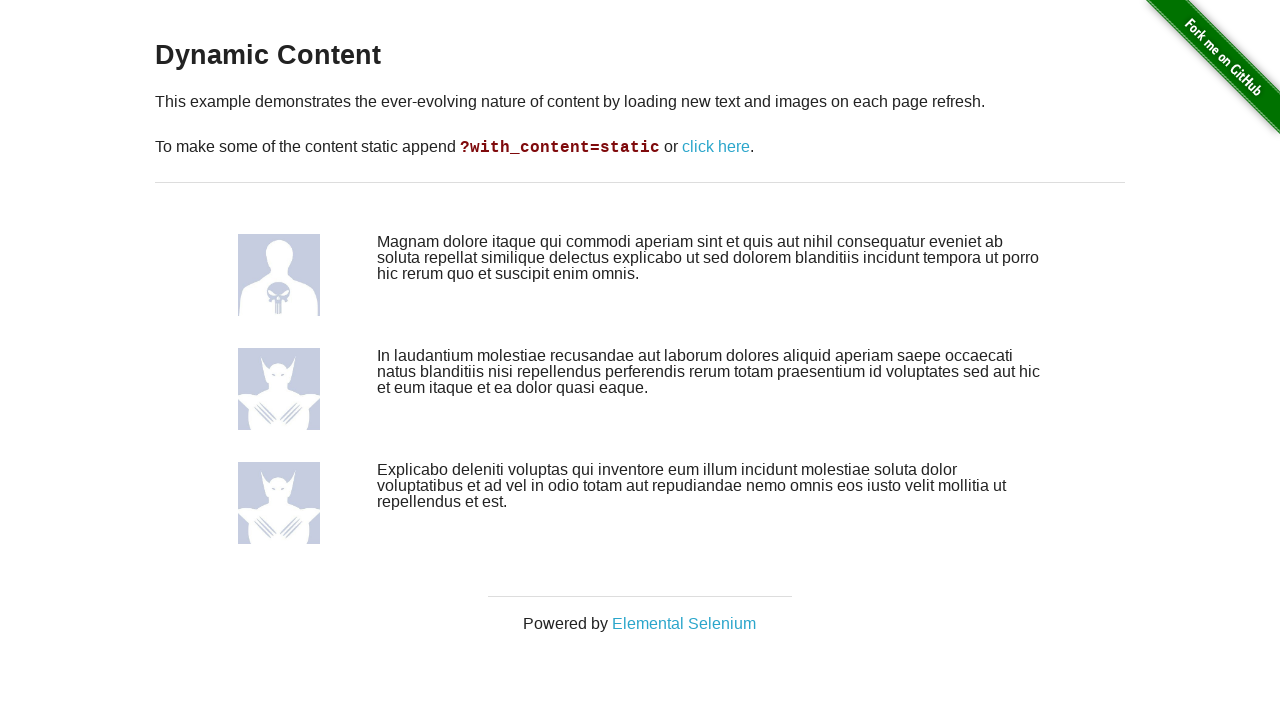

Retrieved second row text: Magnam dolore itaque qui commodi aperiam sint et quis aut nihil consequatur eveniet ab soluta repellat similique delectus explicabo ut sed dolorem blanditiis incidunt tempora ut porro hic rerum quo et suscipit enim omnis.
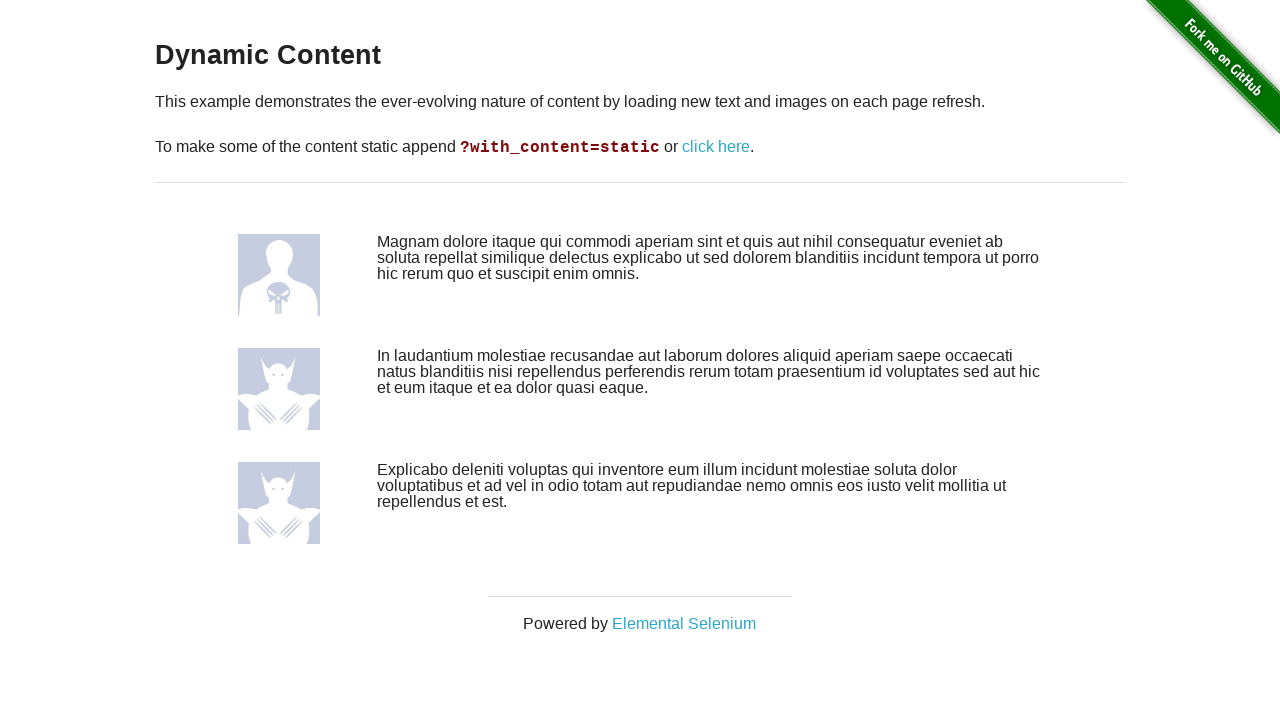

Located third row image element
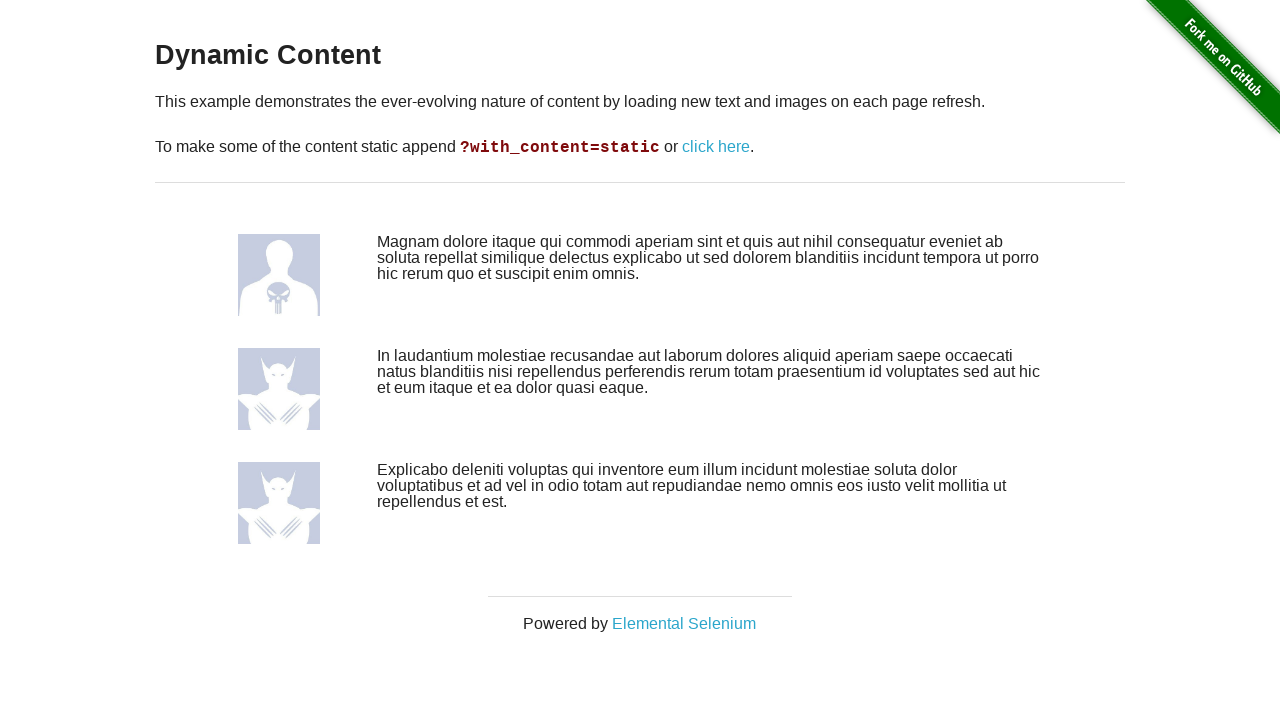

Verified third row image is visible
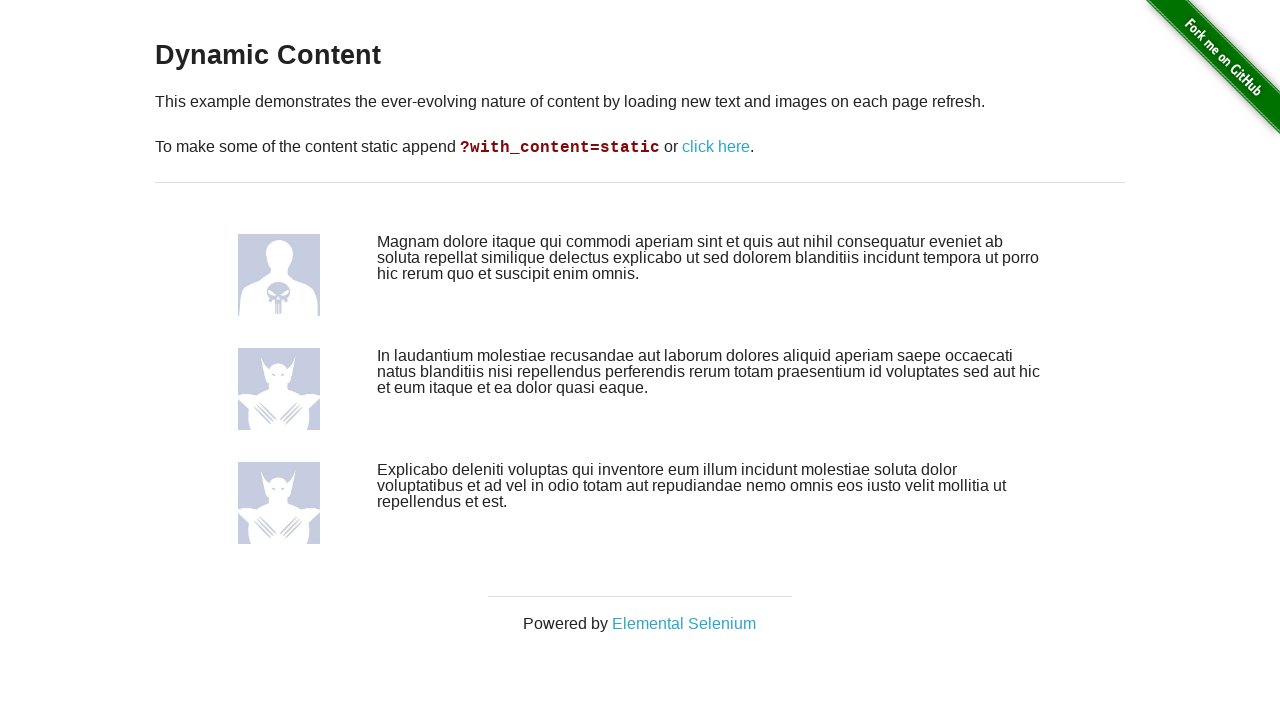

Retrieved third row image src: /img/avatars/Original-Facebook-Geek-Profile-Avatar-5.jpg
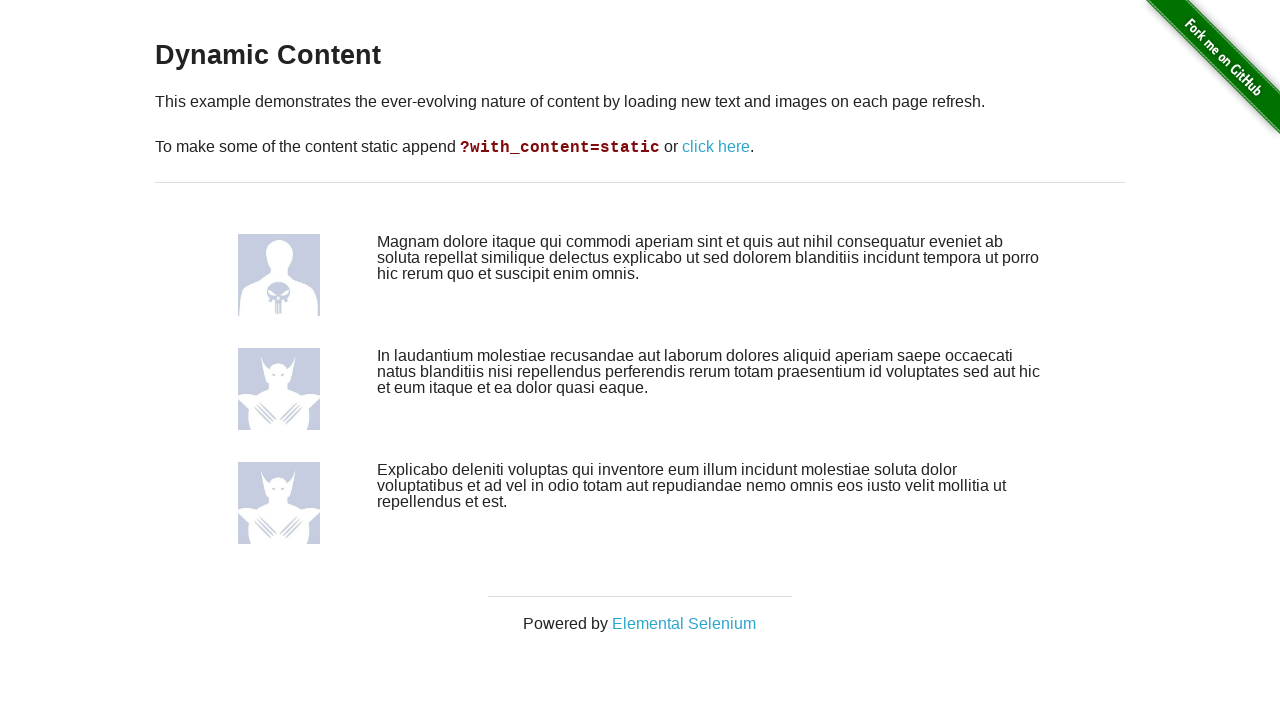

Located third row text element
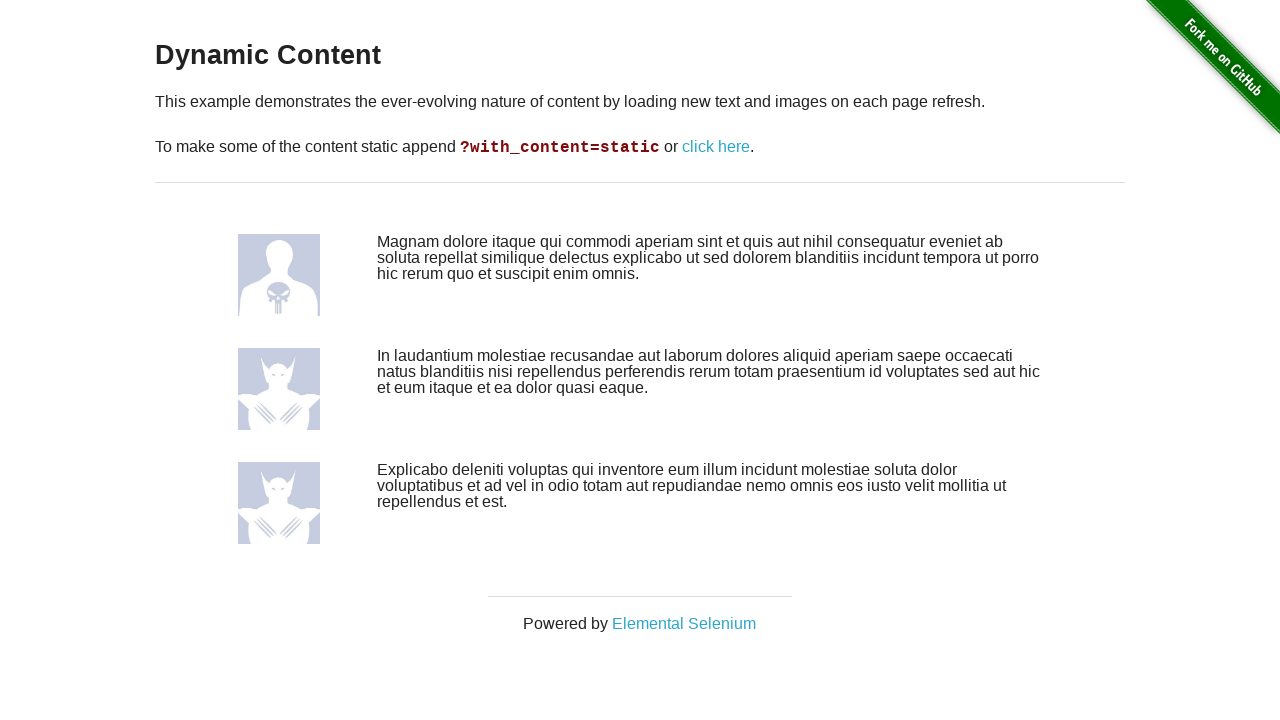

Verified third row text is visible
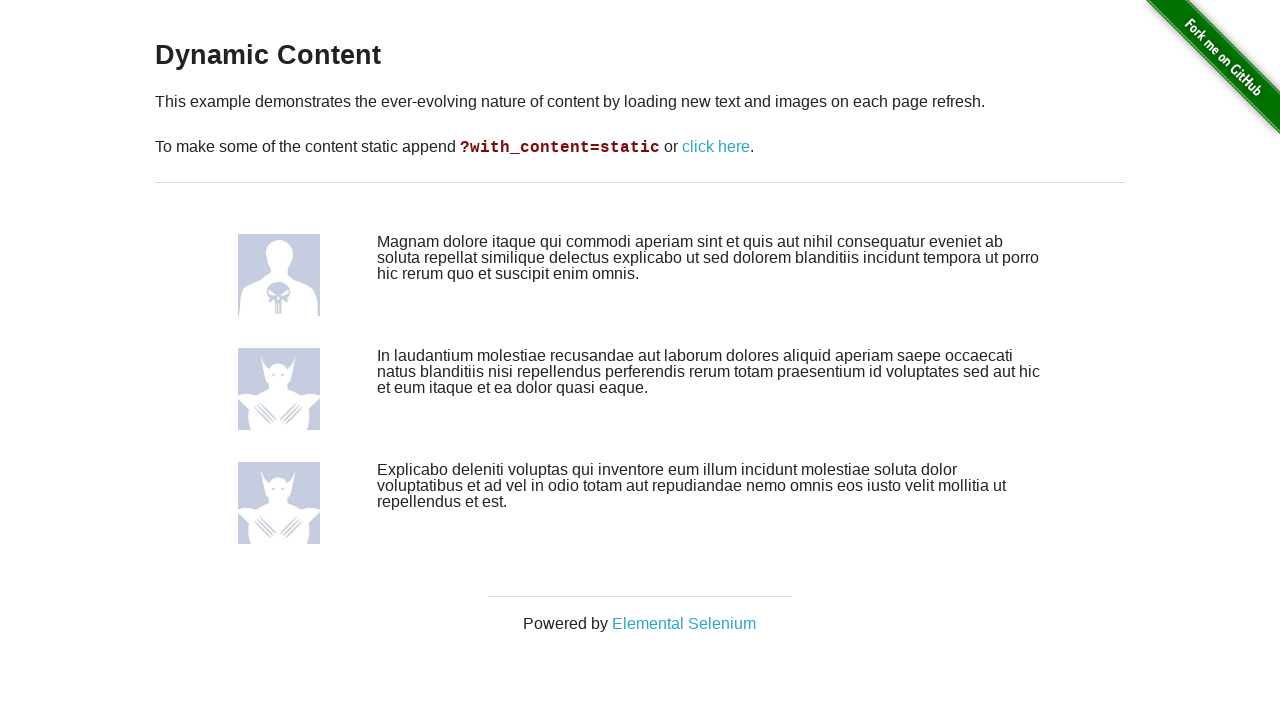

Retrieved third row text: In laudantium molestiae recusandae aut laborum dolores aliquid aperiam saepe occaecati natus blanditiis nisi repellendus perferendis rerum totam praesentium id voluptates sed aut hic et eum itaque et ea dolor quasi eaque.
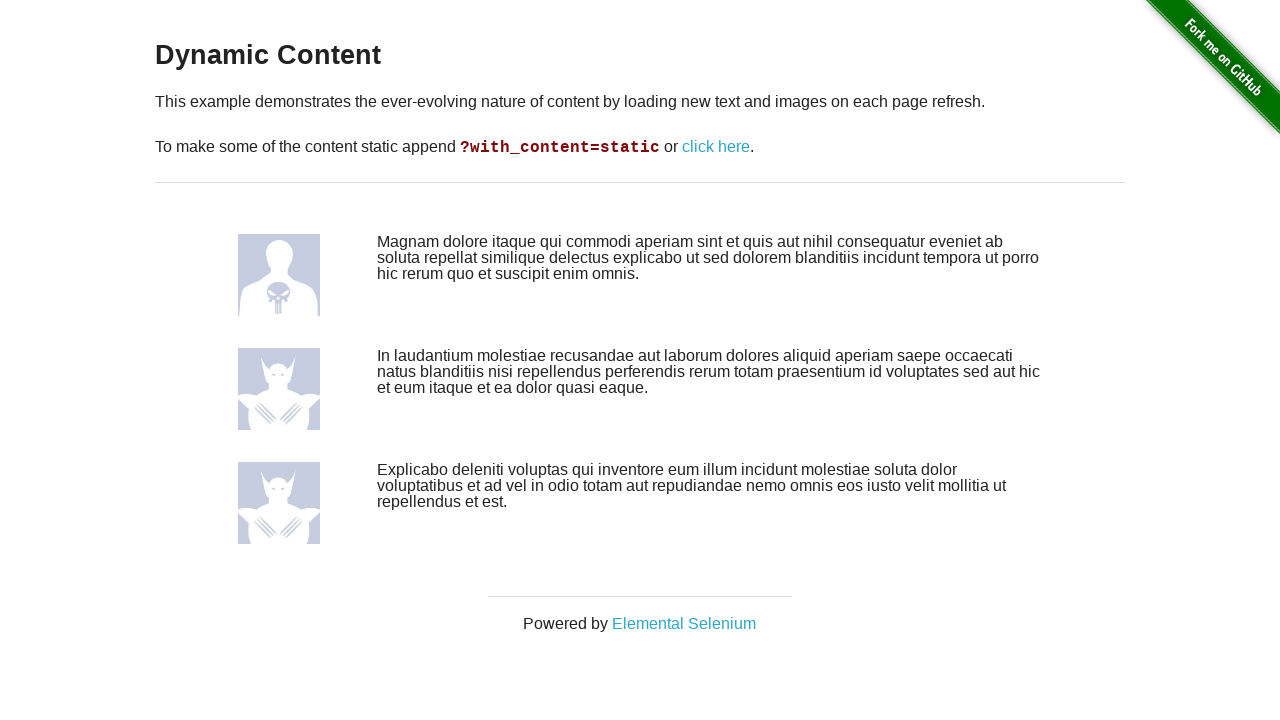

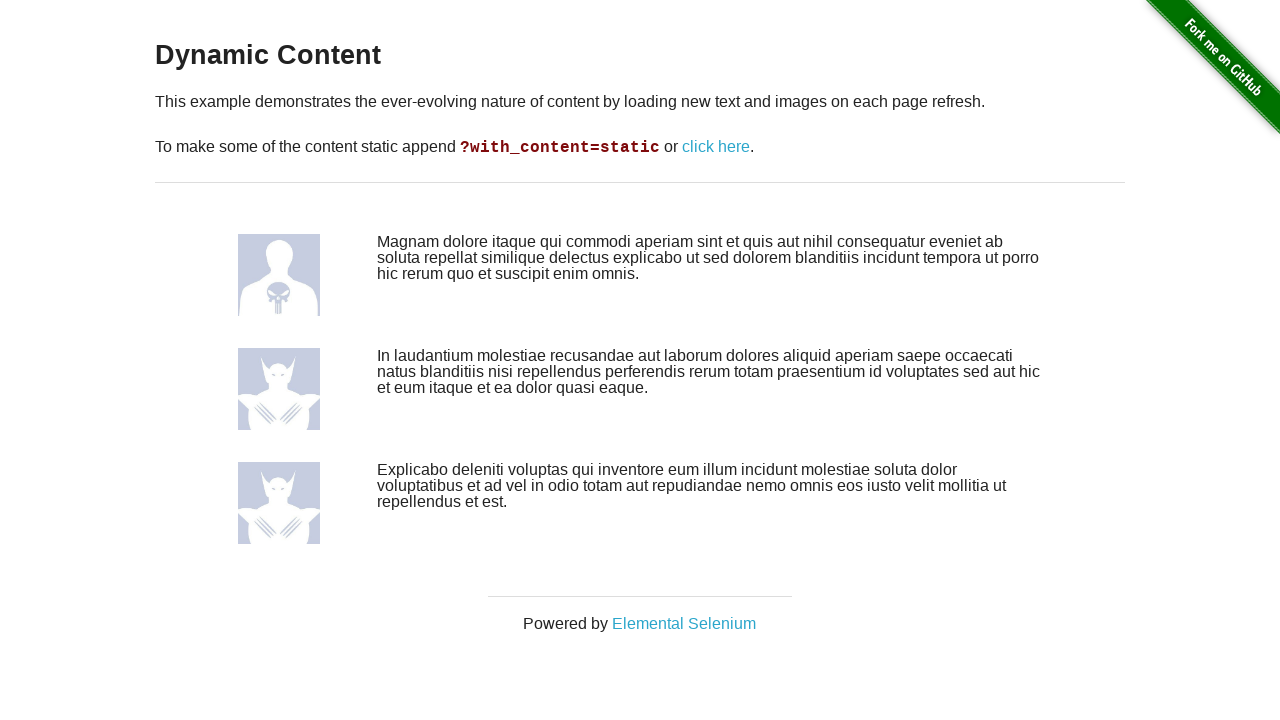